Navigates to a challenges page, scrolls to a specific section, and selects multiple options from a dropdown menu for countries

Starting URL: https://cursoautomacao.netlify.app/desafios

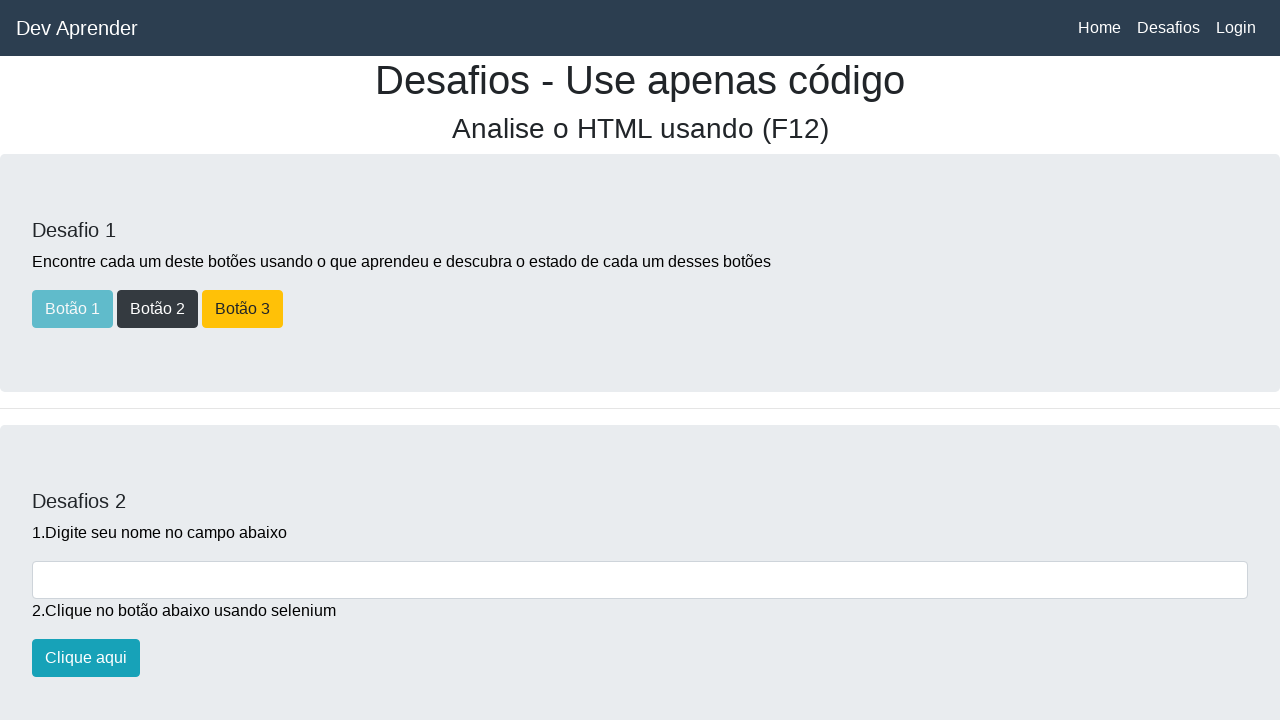

Scrolled to challenge section at y-position 2100
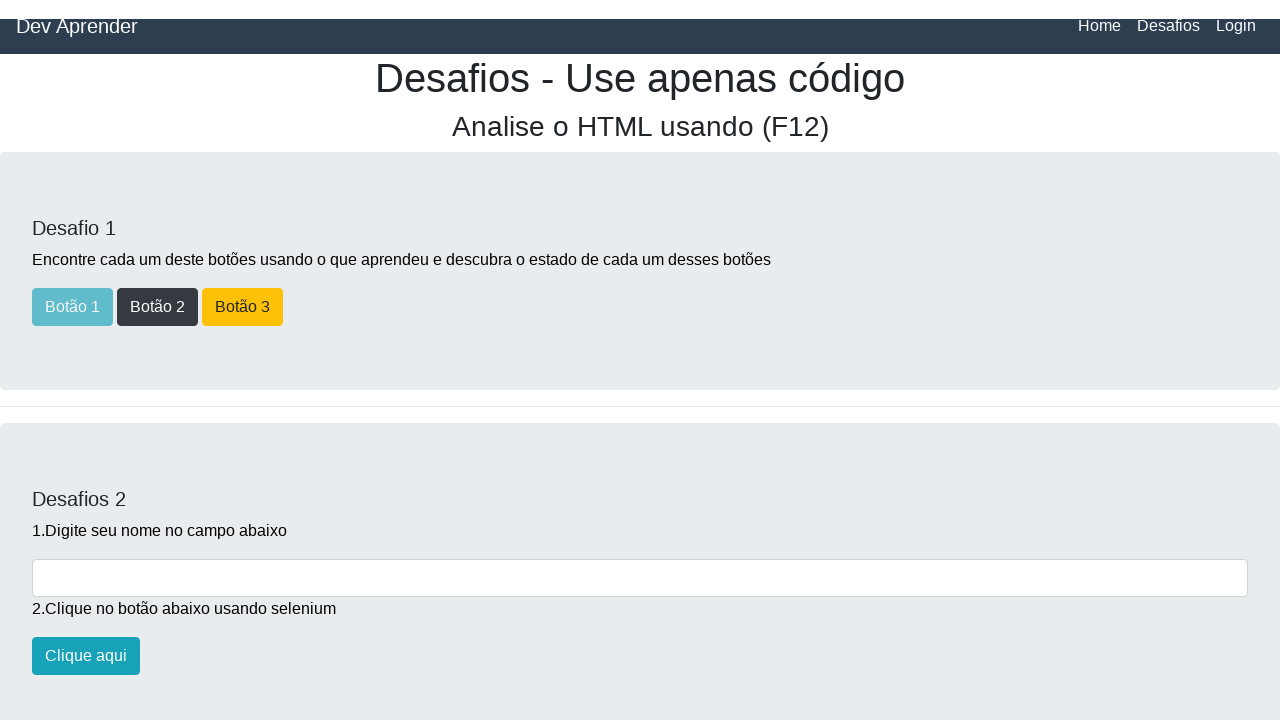

Waited for countries dropdown to be visible
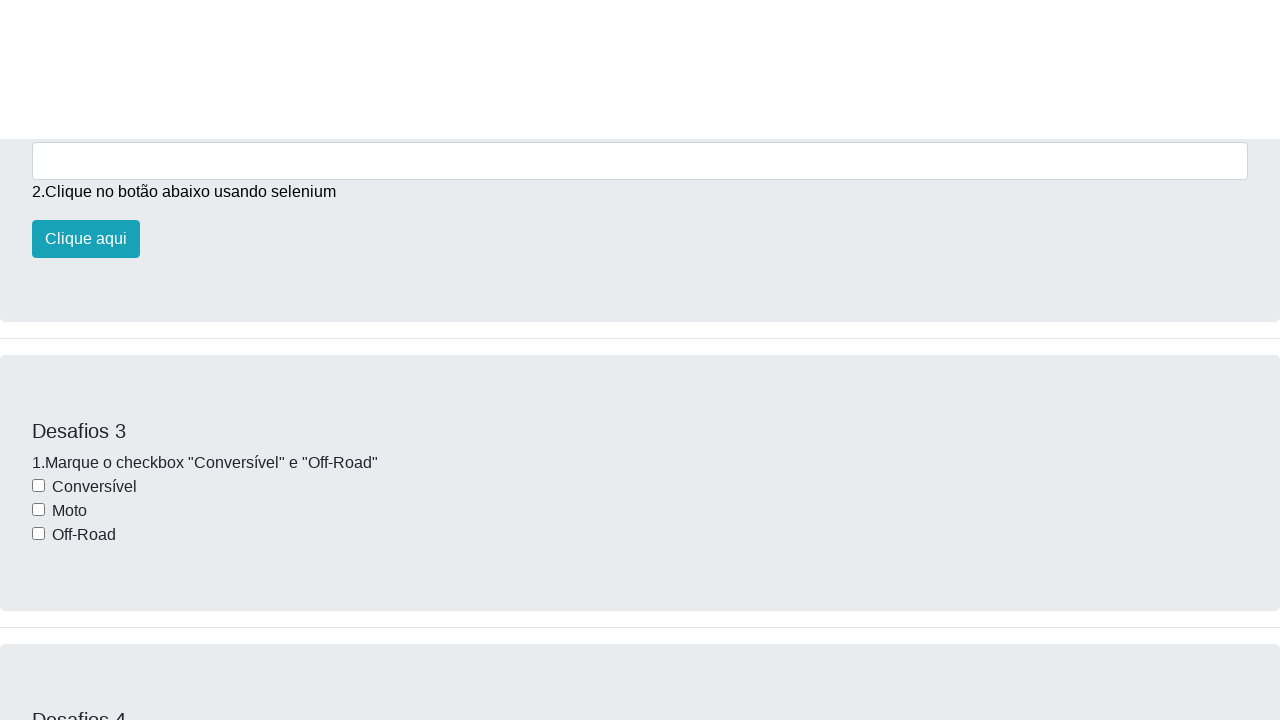

Selected index 2 (Estados Unidos) from countries dropdown on #paisesselect
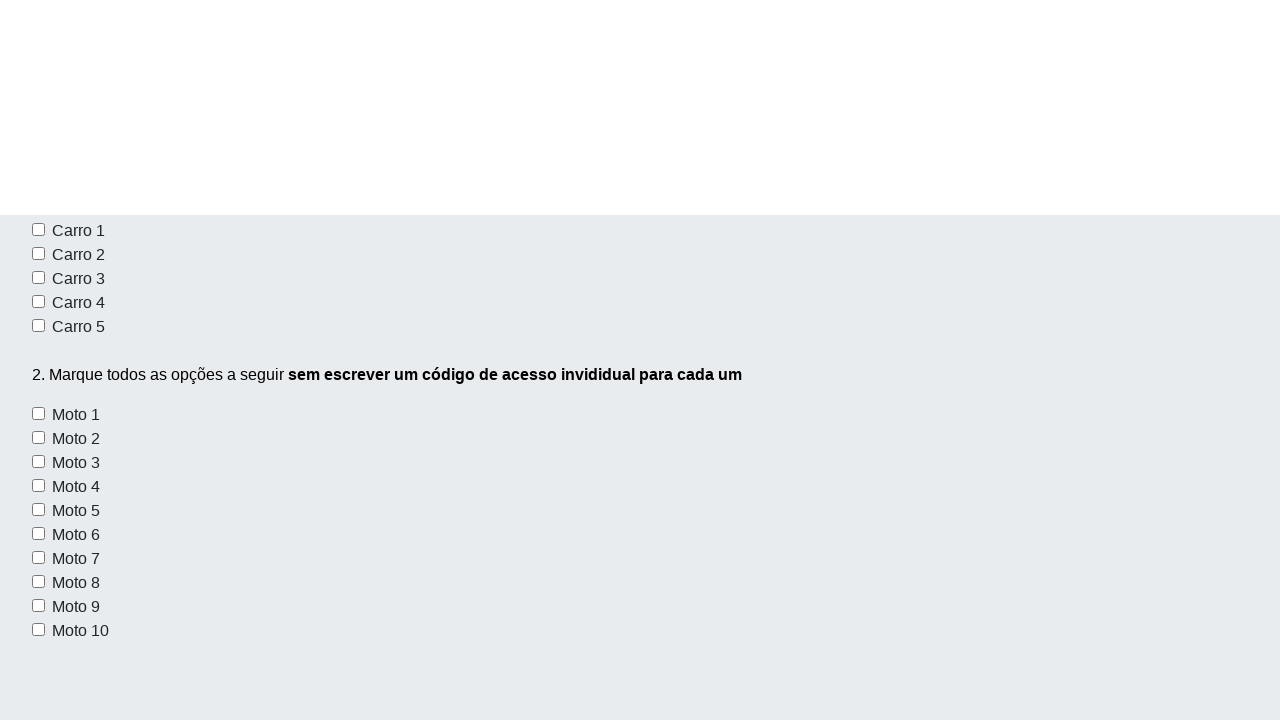

Selected index 4 (Africa) from countries dropdown on #paisesselect
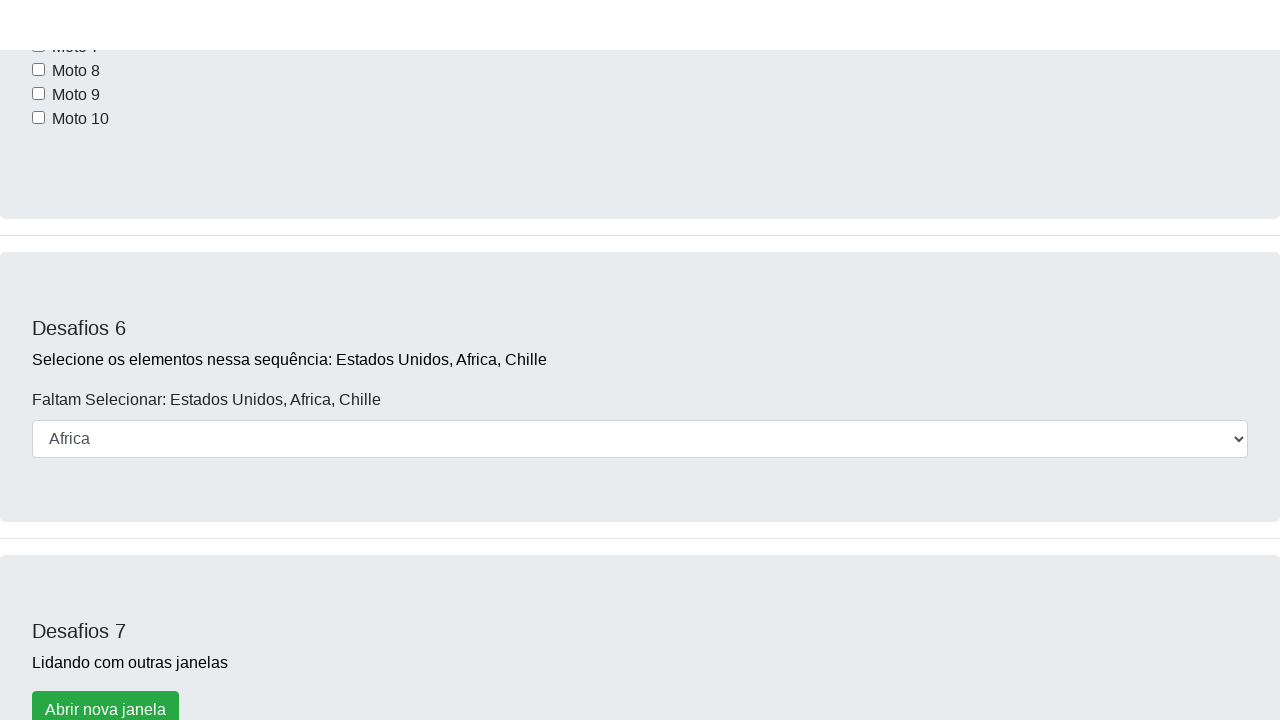

Selected index 6 (Chile) from countries dropdown on #paisesselect
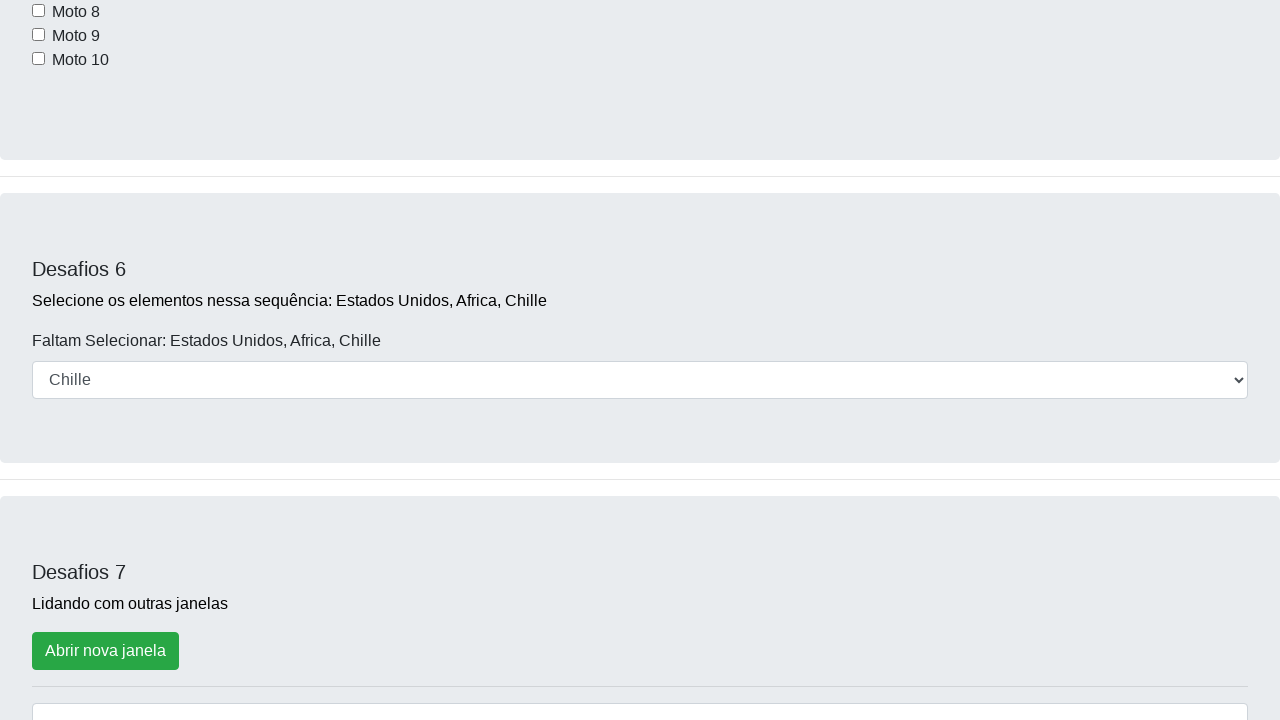

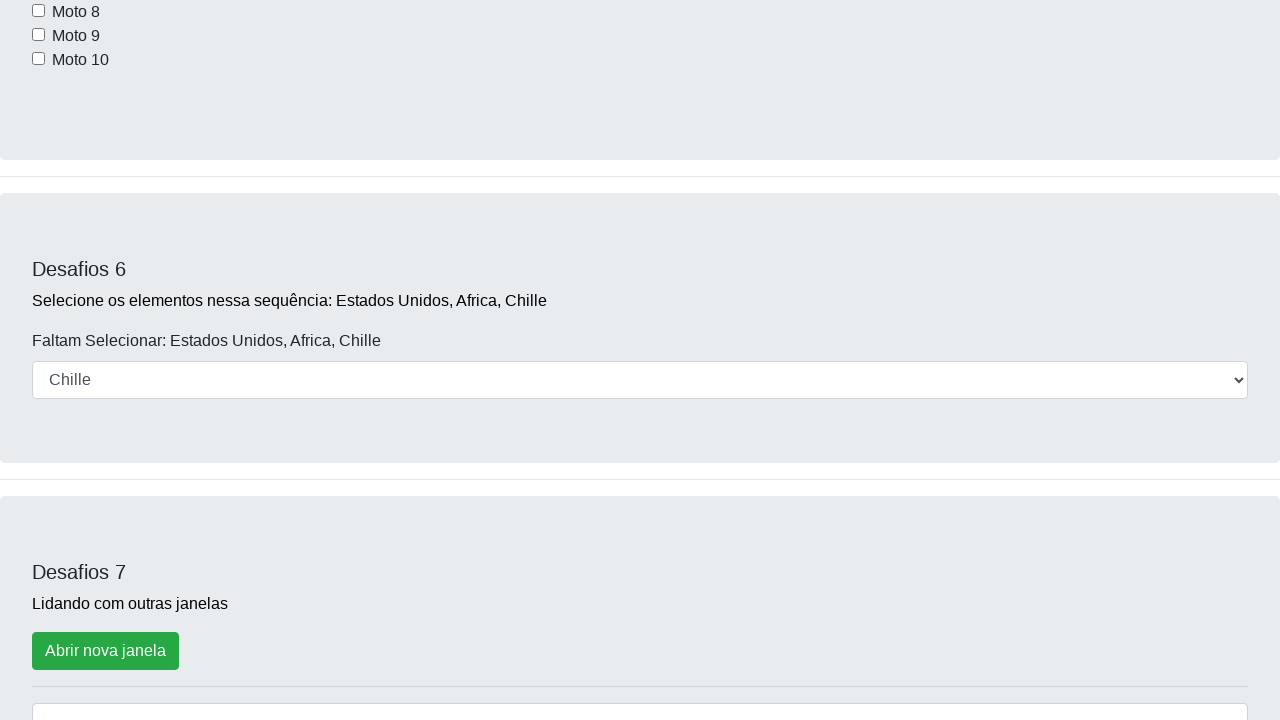